Tests the automation practice form on demoqa.com by filling in first name, last name, email, and phone number fields.

Starting URL: https://demoqa.com/automation-practice-form

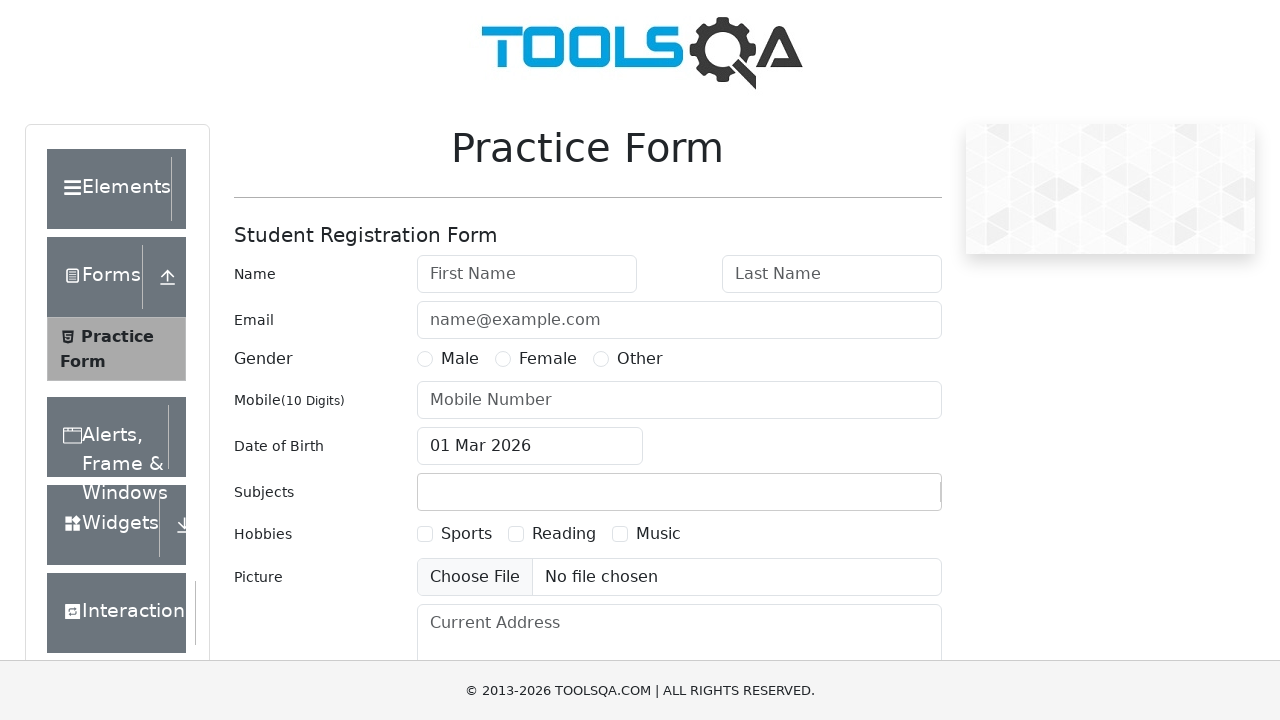

Filled first name field with 'Alamelu' on #firstName
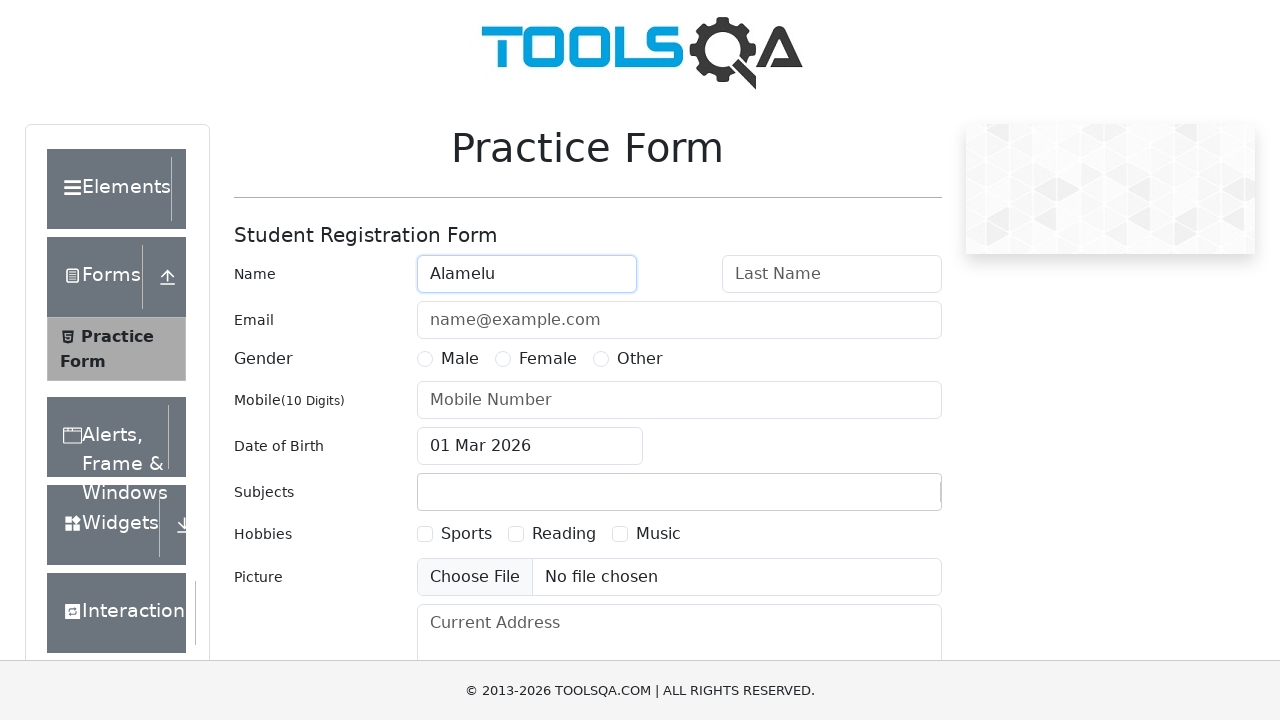

Filled last name field with 'Sek' on #lastName
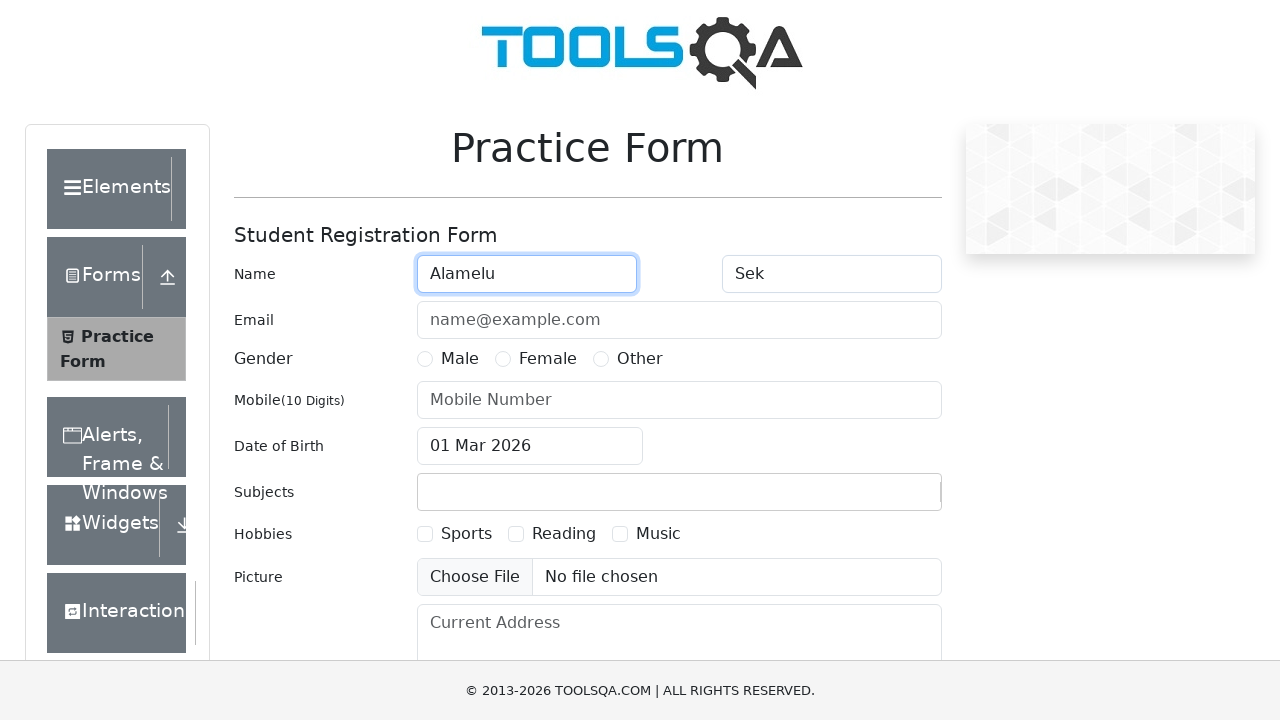

Filled email field with 'alamelsek@gmail.com' on #userEmail
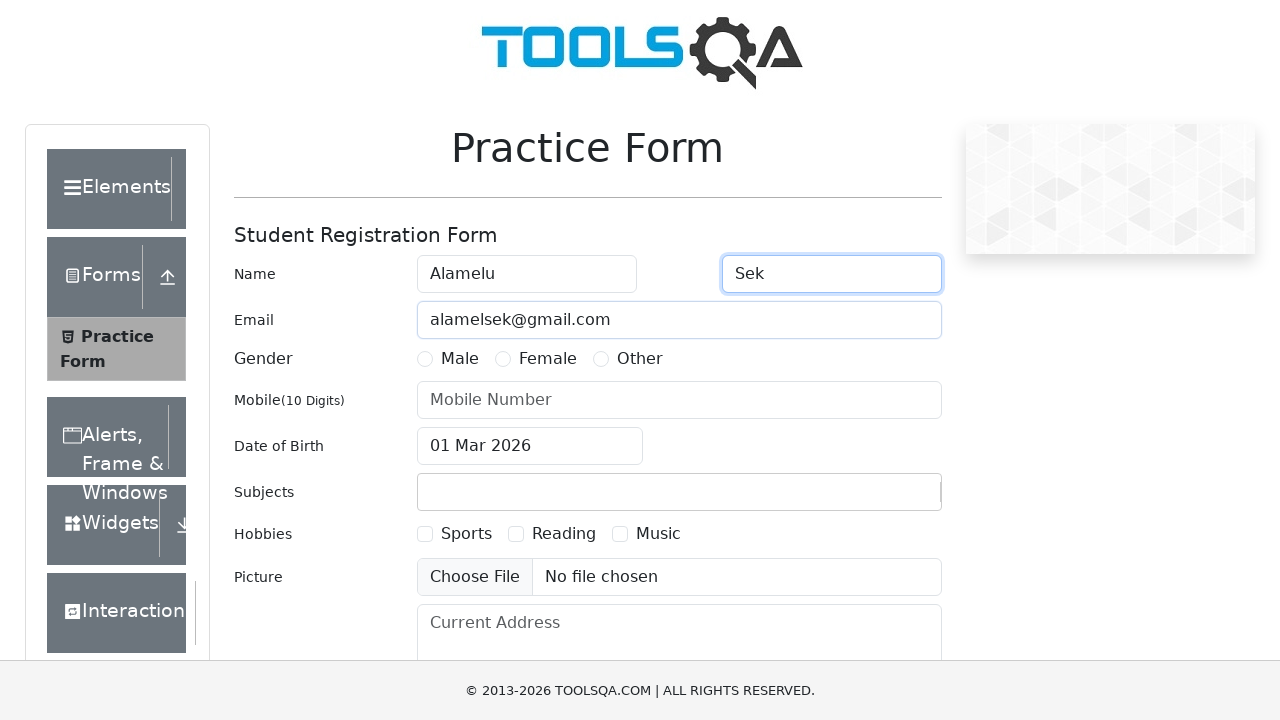

Filled phone number field with '2404324577' on #userNumber
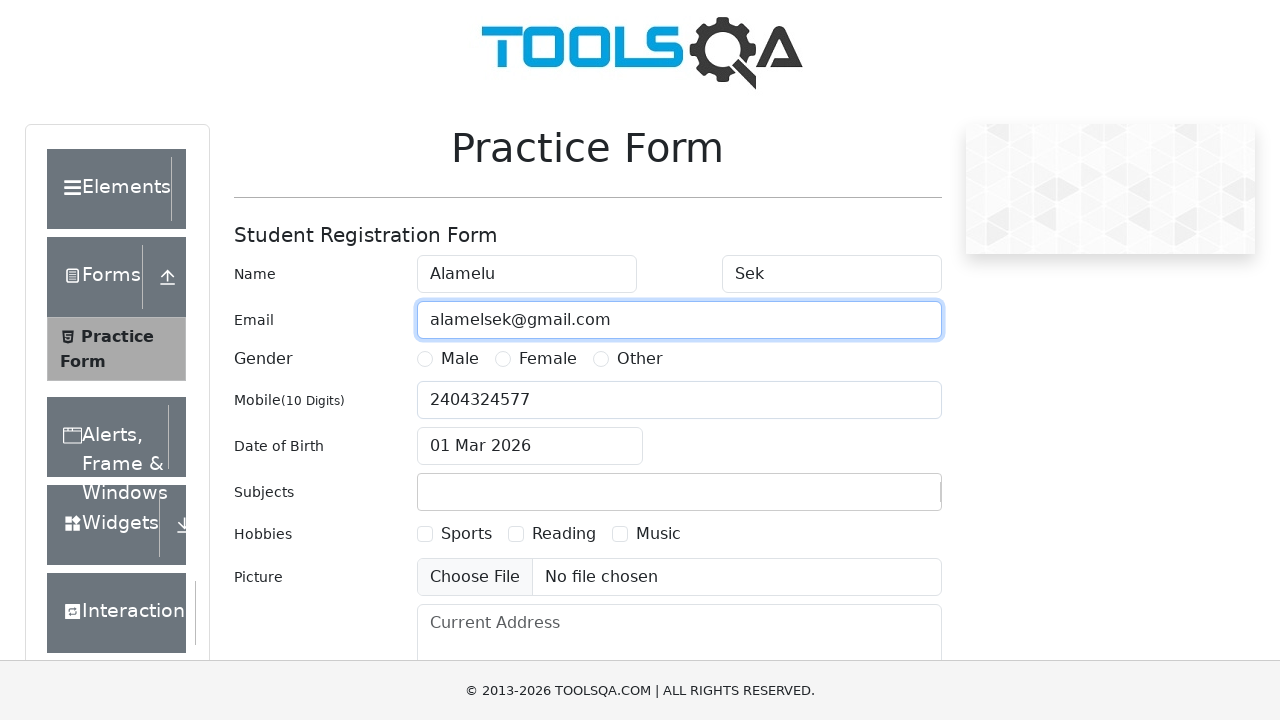

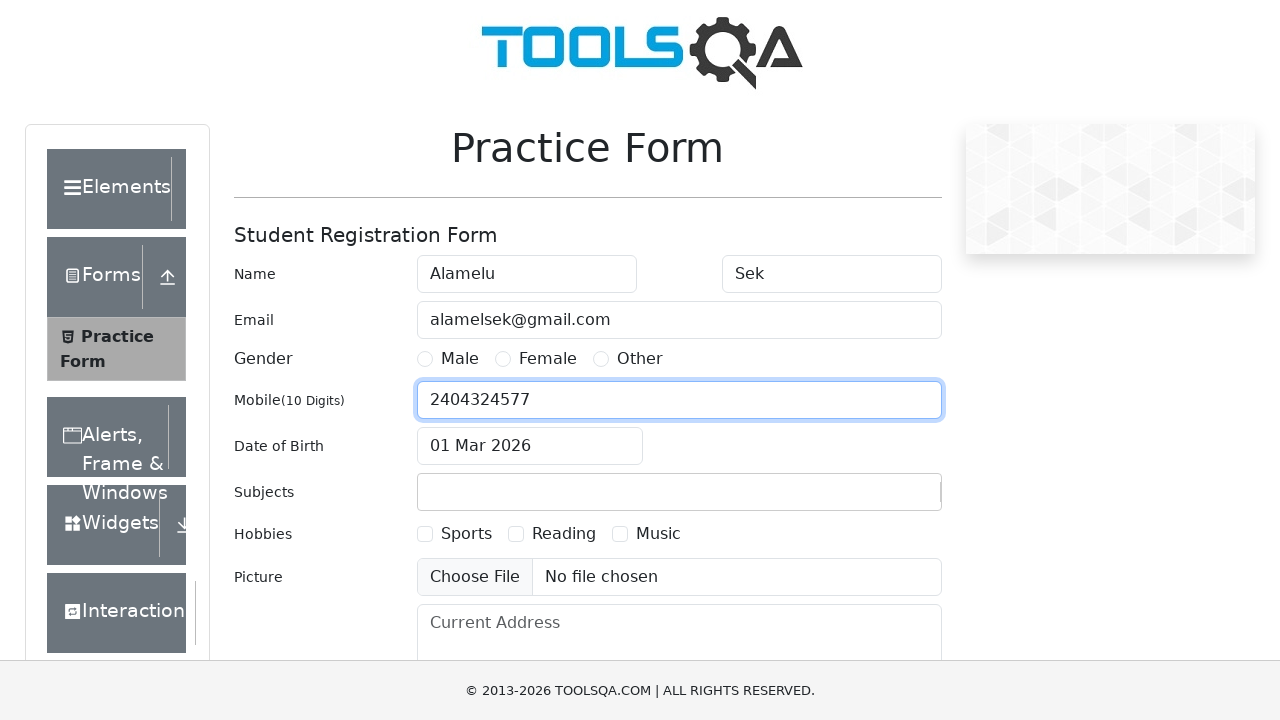